Navigates to Mars news page and verifies that news content elements are present and loaded

Starting URL: https://data-class-mars.s3.amazonaws.com/Mars/index.html

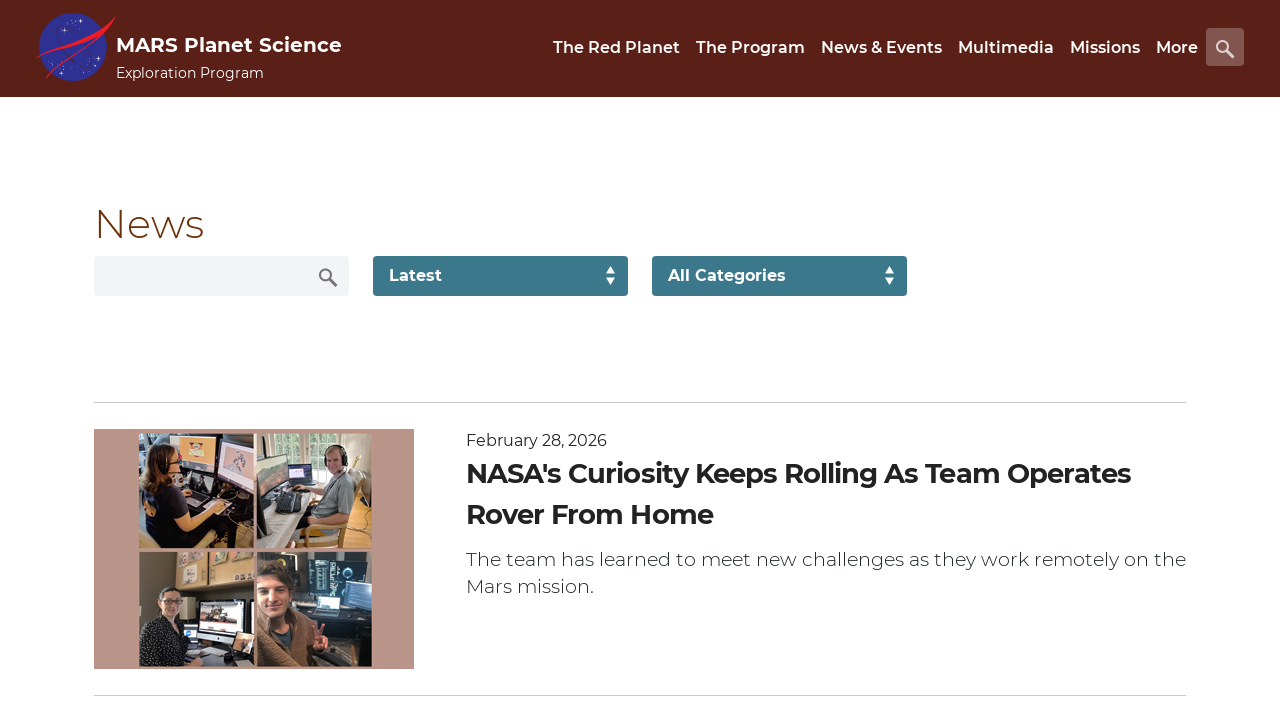

Navigated to Mars news page
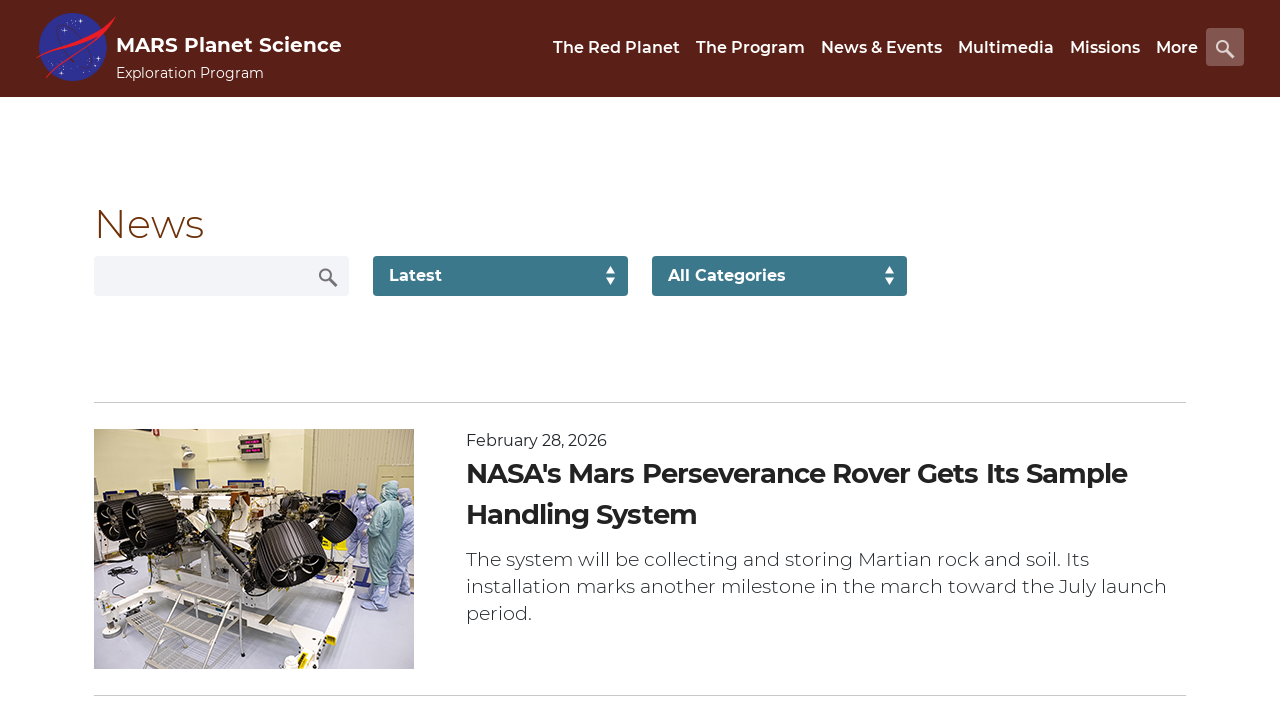

News content container loaded
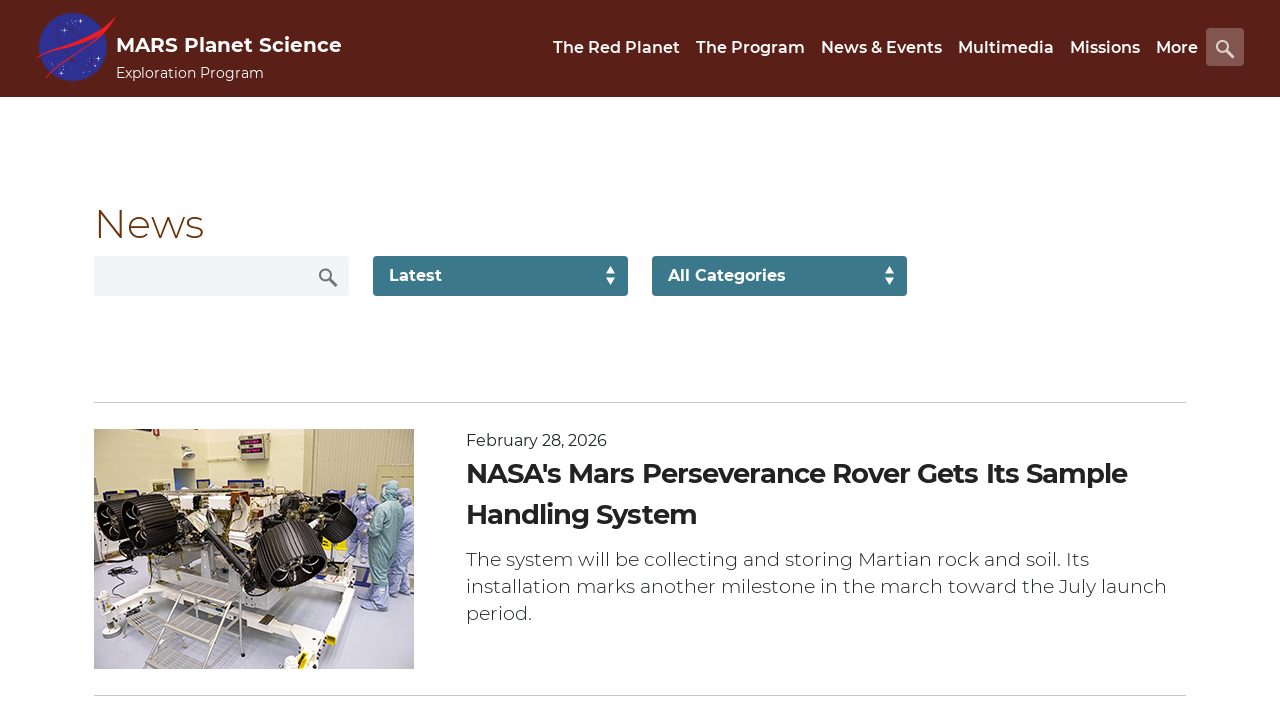

News title elements verified as present
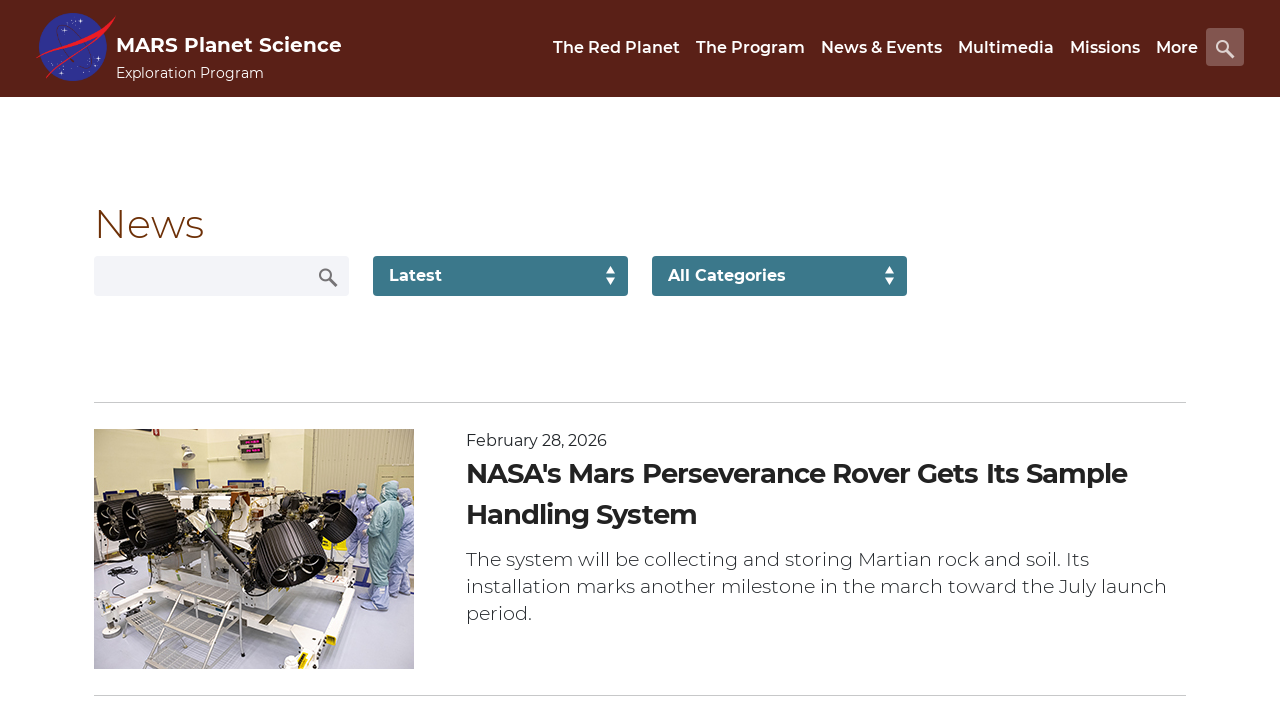

News article teaser body elements verified as present
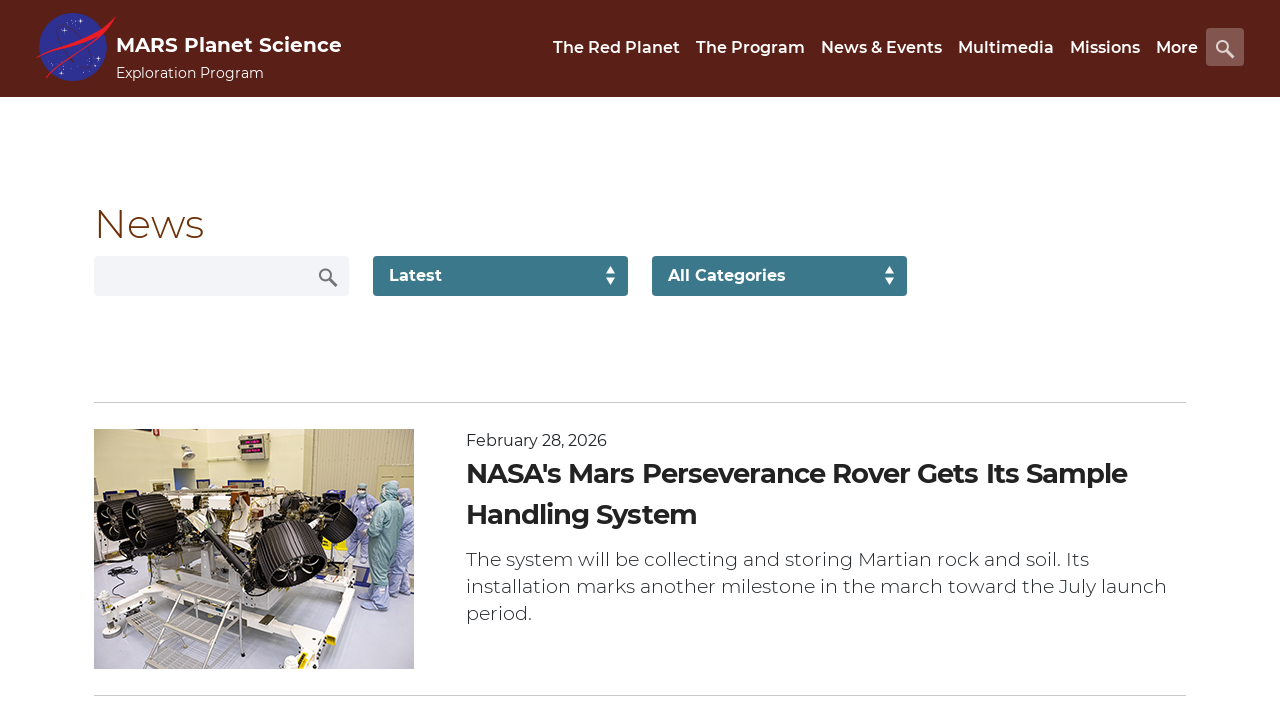

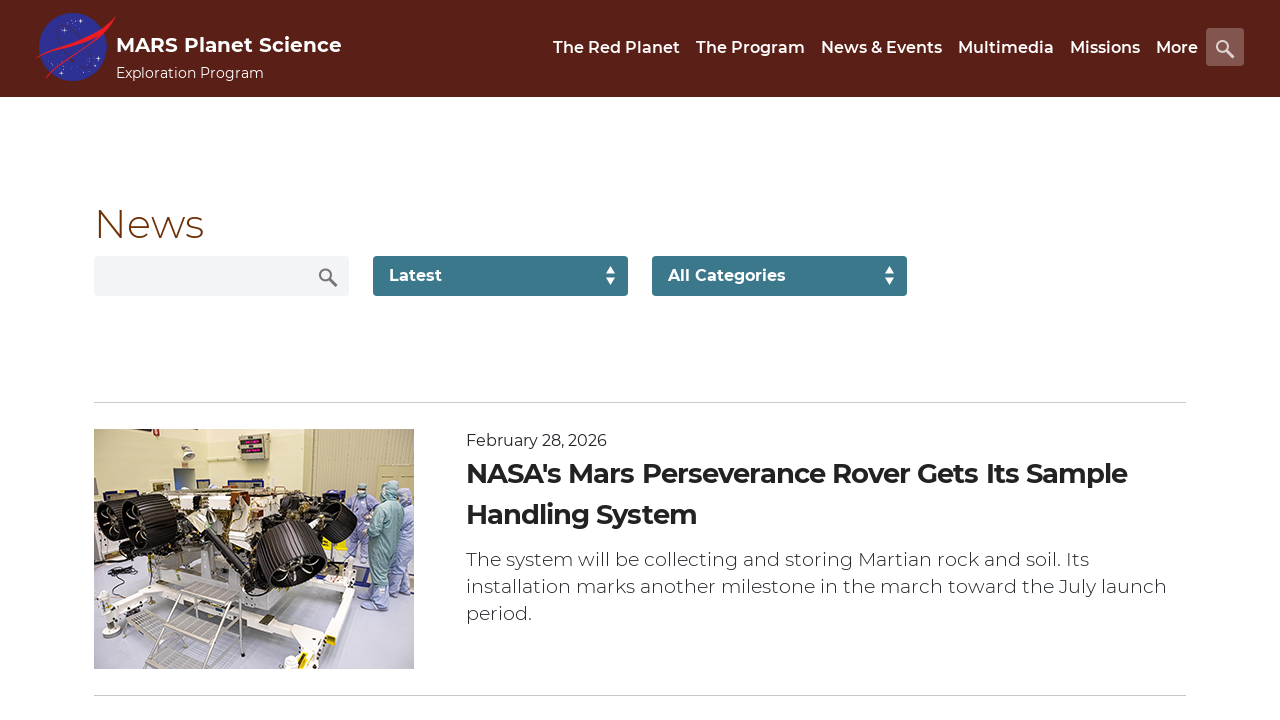